Tests sending keyboard commands to scroll up and down on a webpage

Starting URL: http://inventwithpython.com

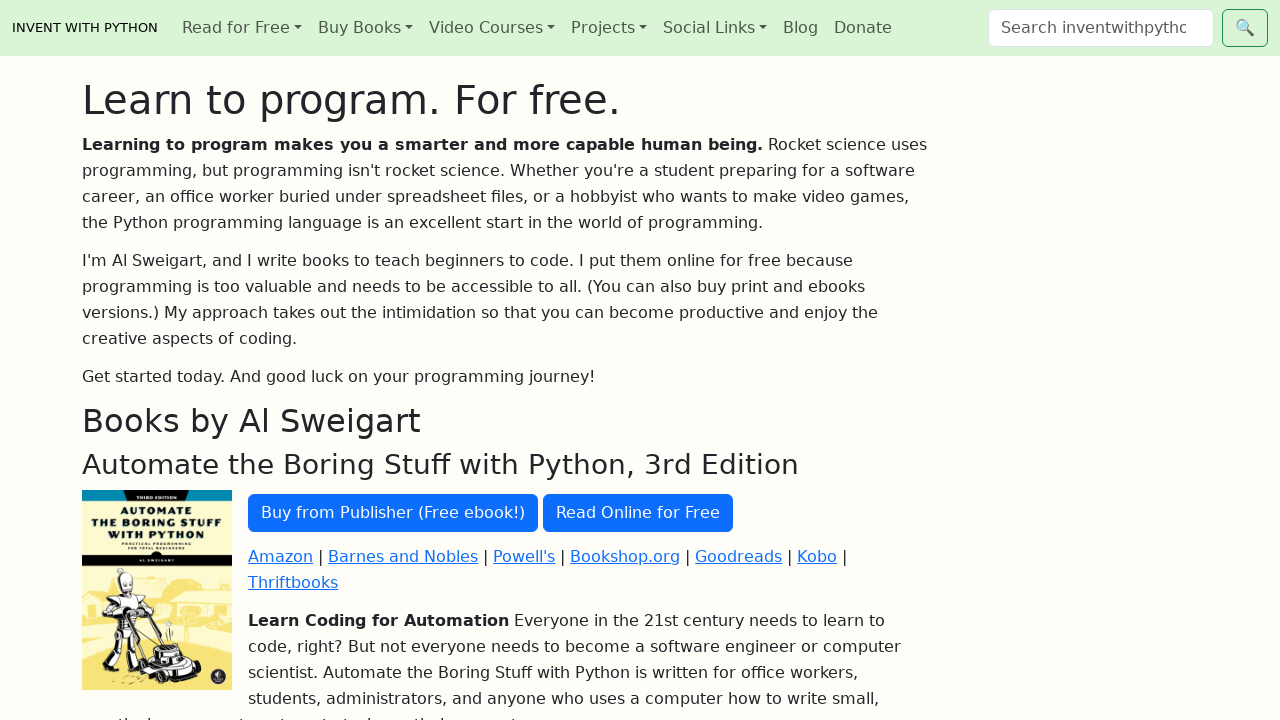

Clicked on page body to focus for keyboard input at (640, 360) on body
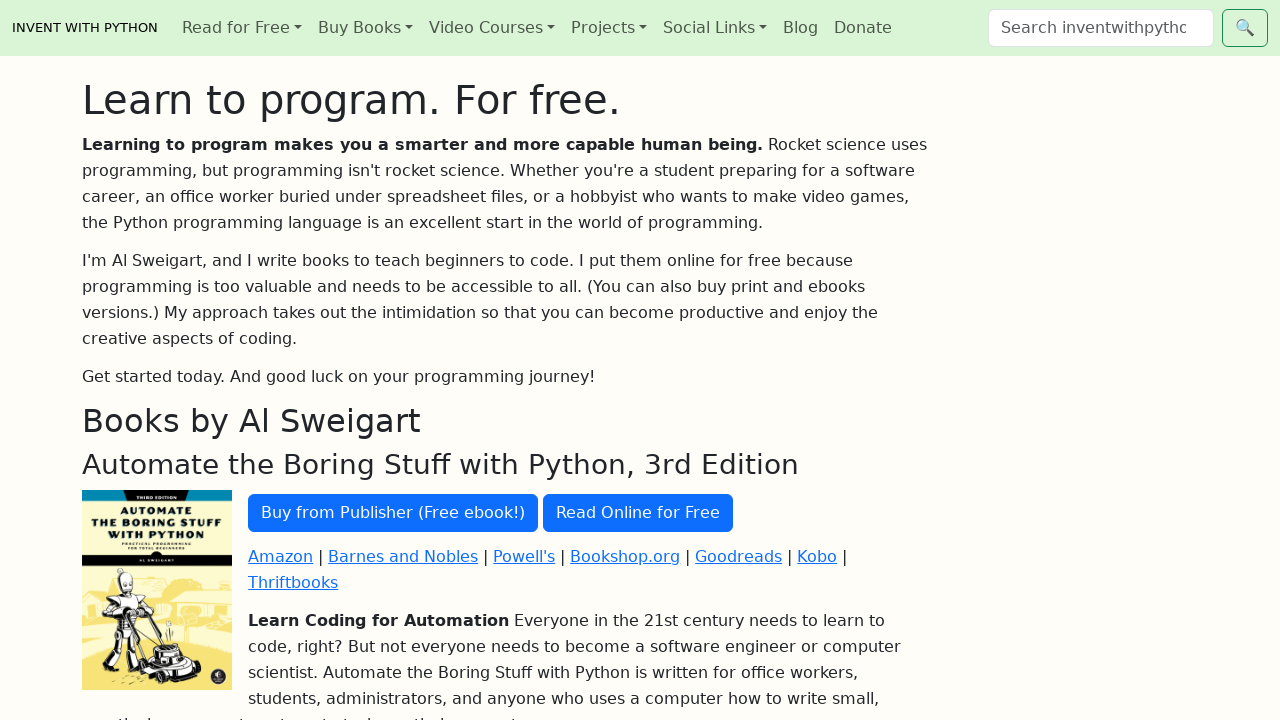

Pressed PageDown key to scroll down
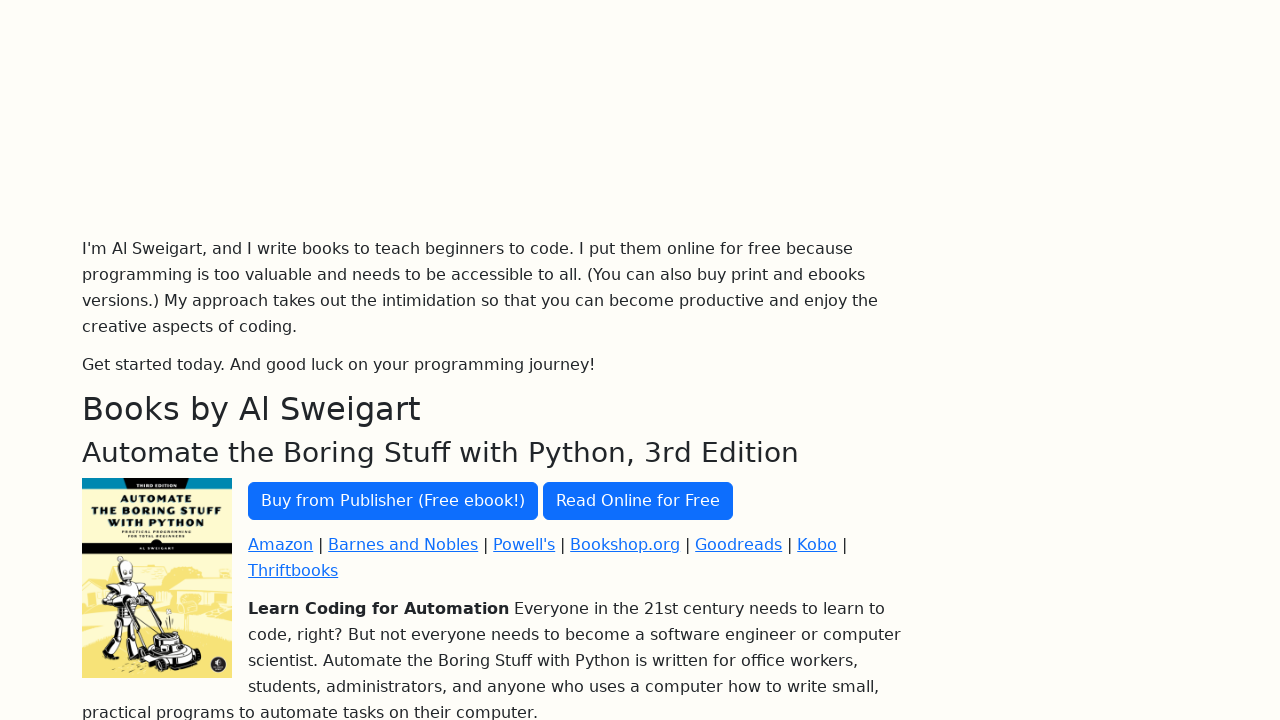

Waited 500ms for scroll animation
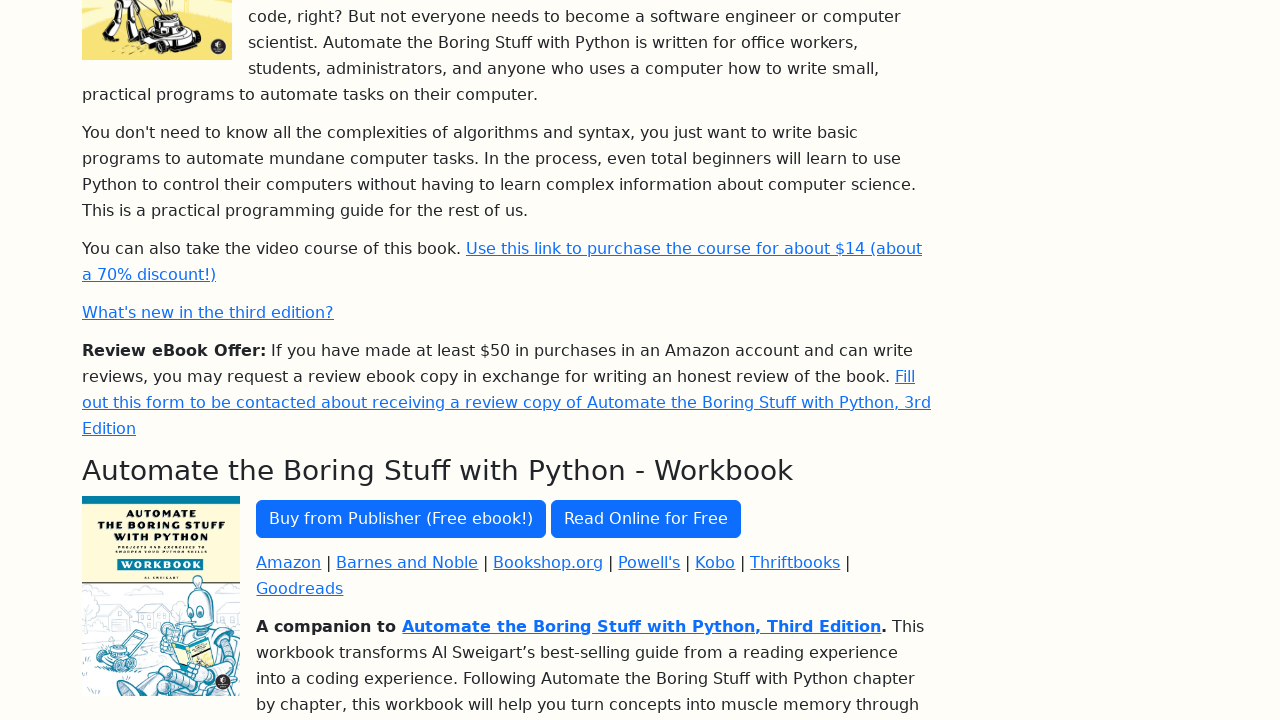

Pressed PageDown key (iteration 1/5) to scroll down
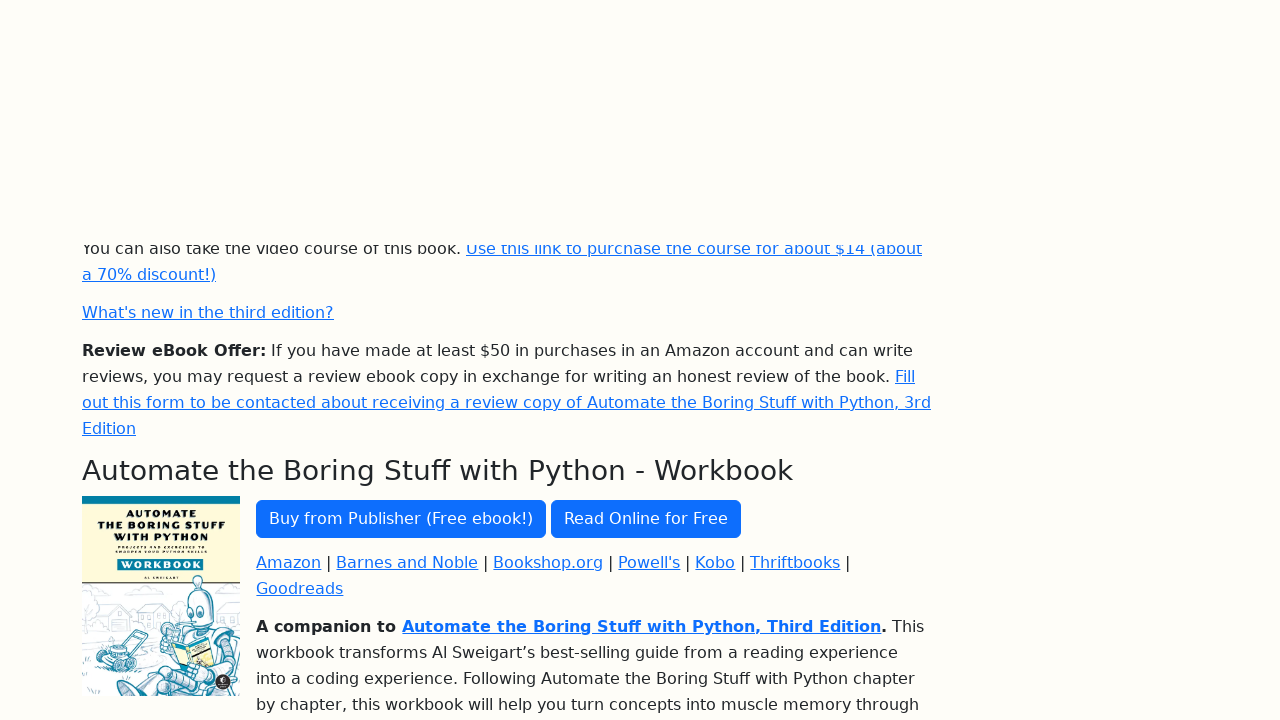

Waited 500ms for scroll animation
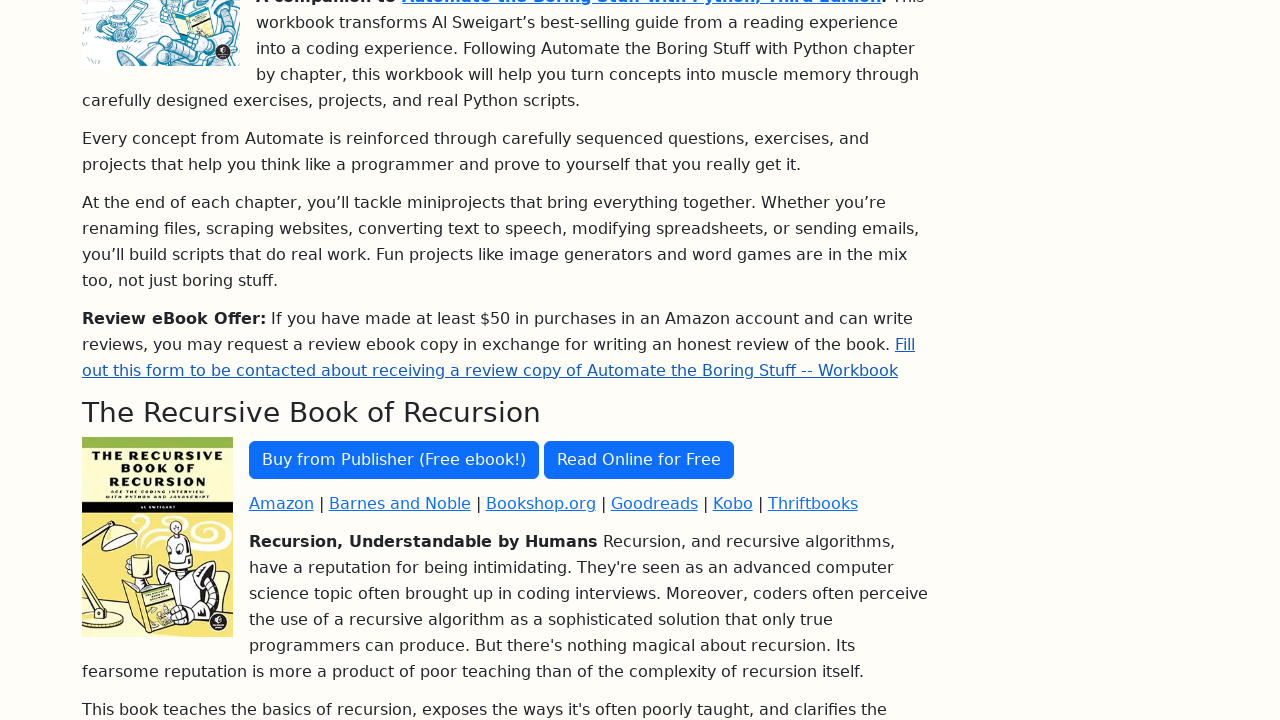

Pressed PageUp key (iteration 1/5) to scroll up
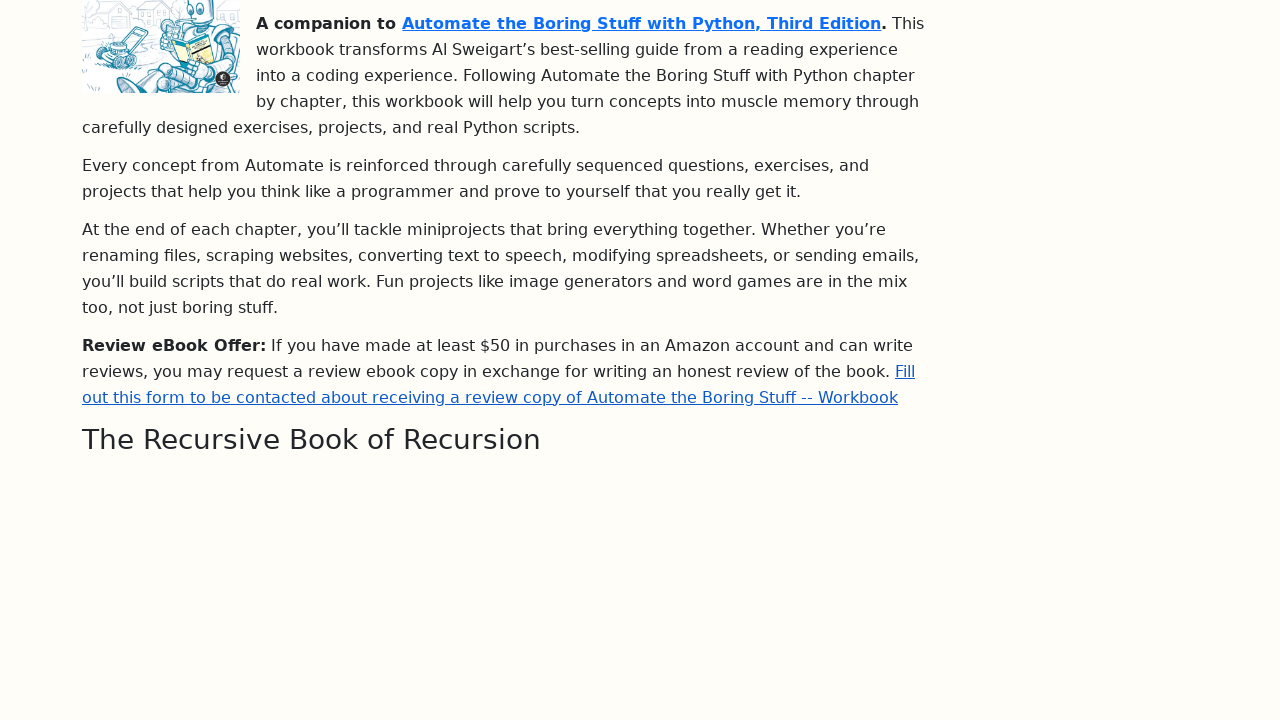

Waited 500ms for scroll animation
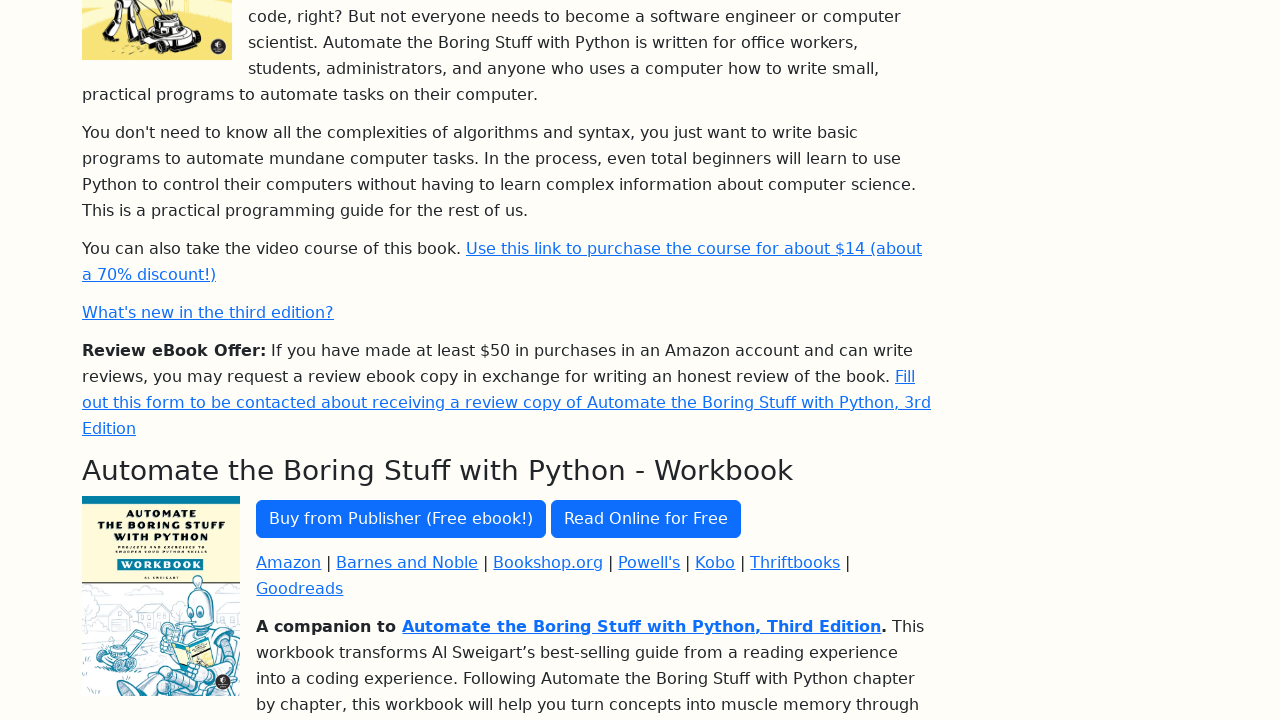

Pressed PageDown key (iteration 2/5) to scroll down
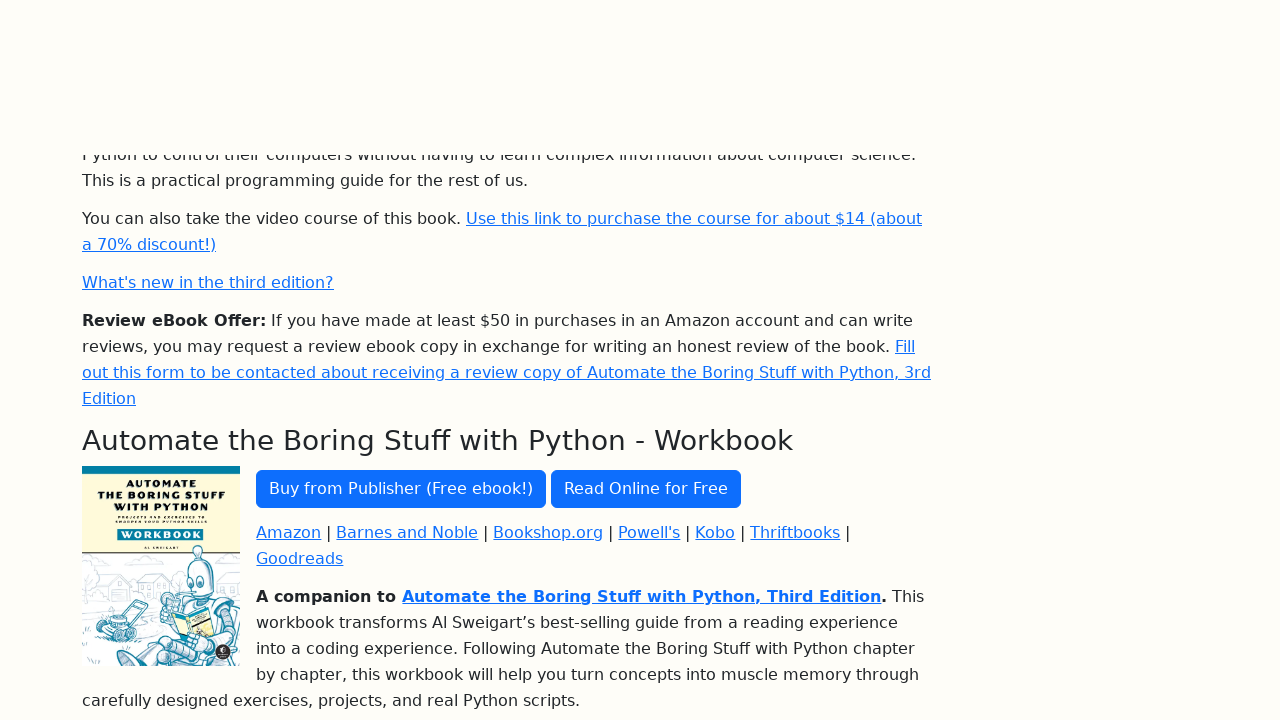

Waited 500ms for scroll animation
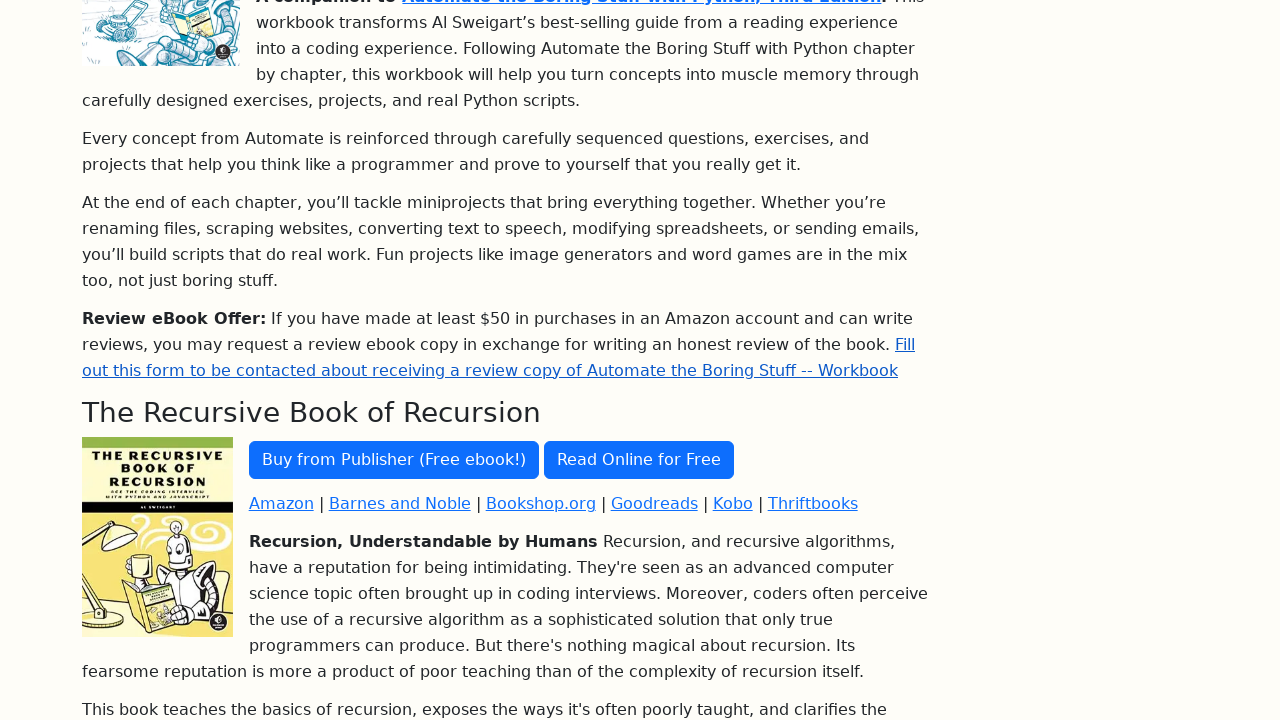

Pressed PageUp key (iteration 2/5) to scroll up
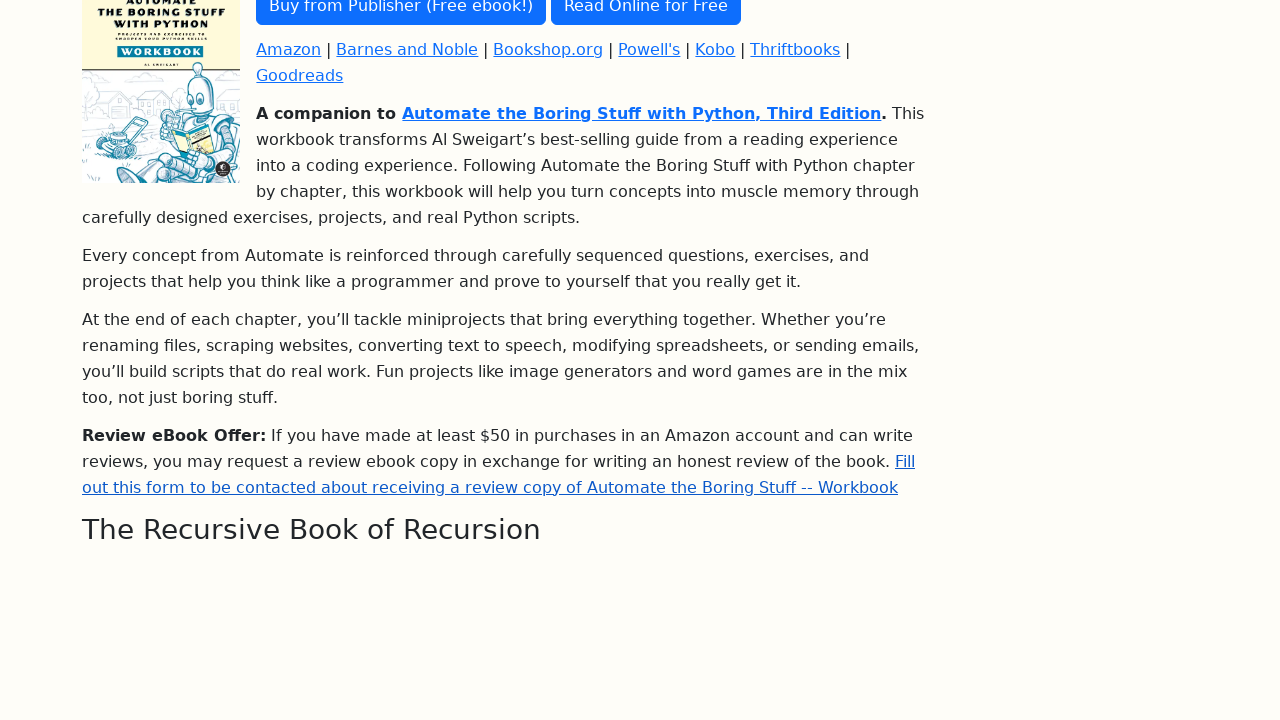

Waited 500ms for scroll animation
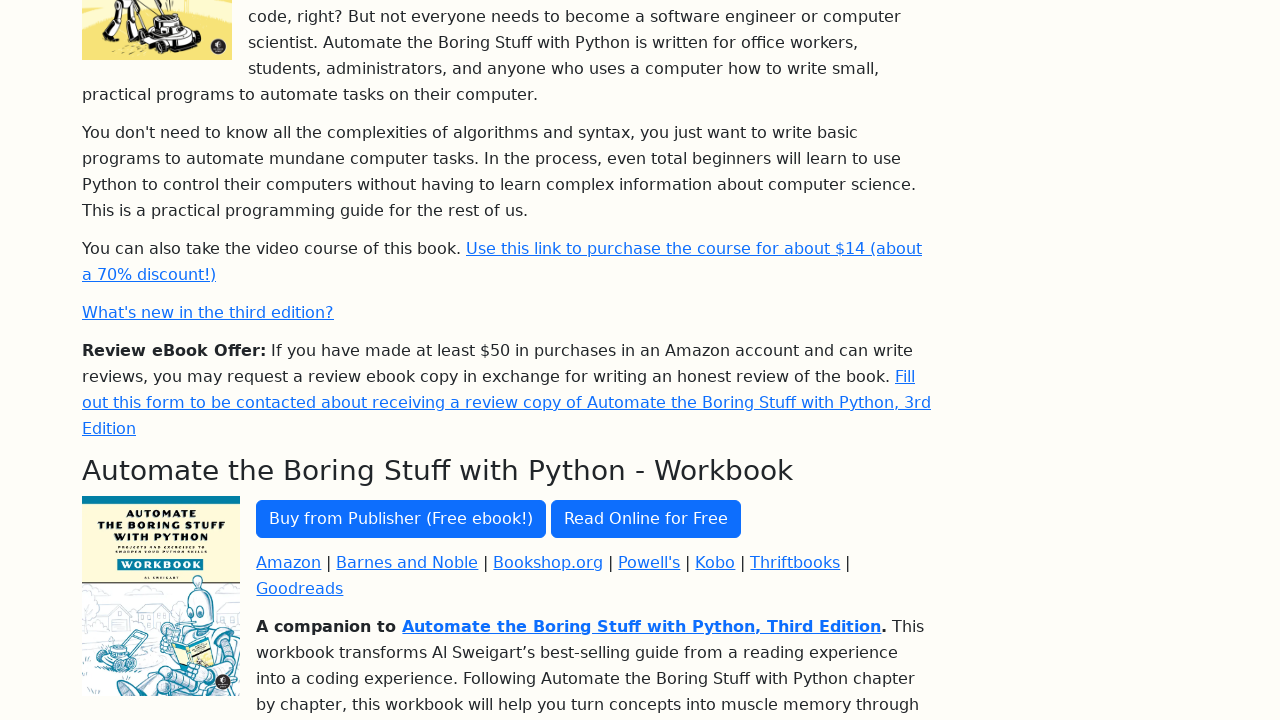

Pressed PageDown key (iteration 3/5) to scroll down
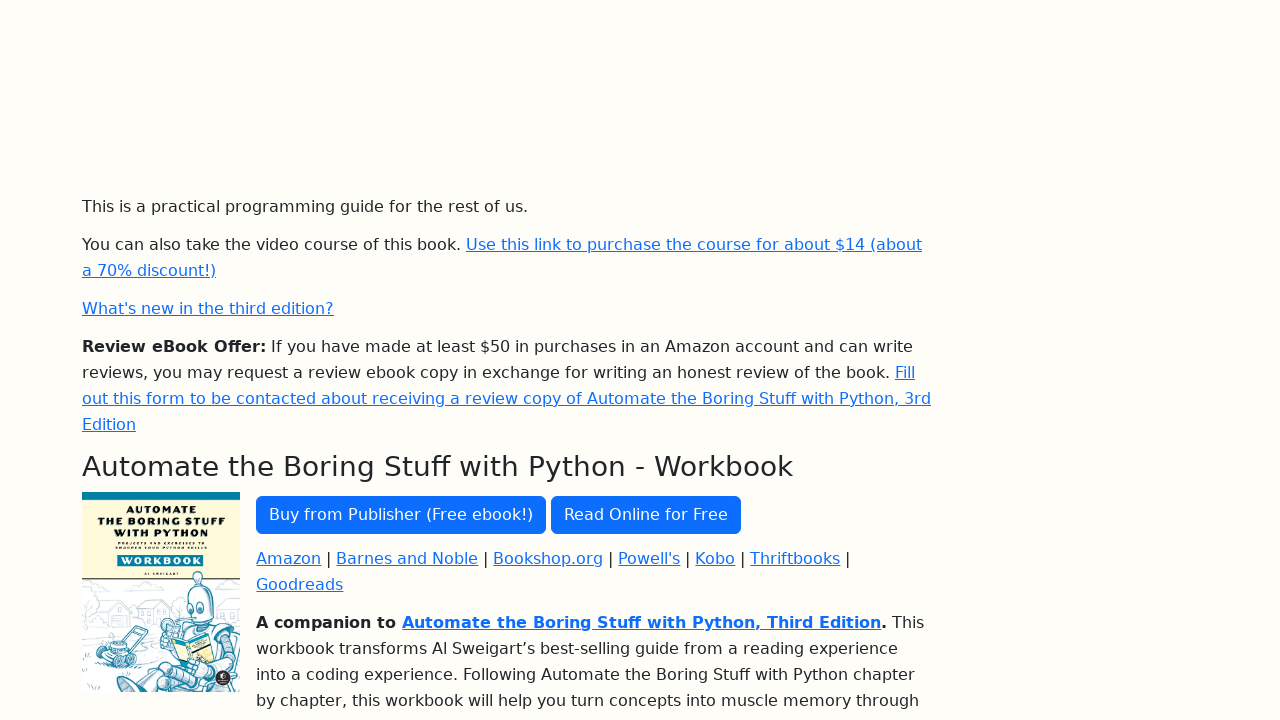

Waited 500ms for scroll animation
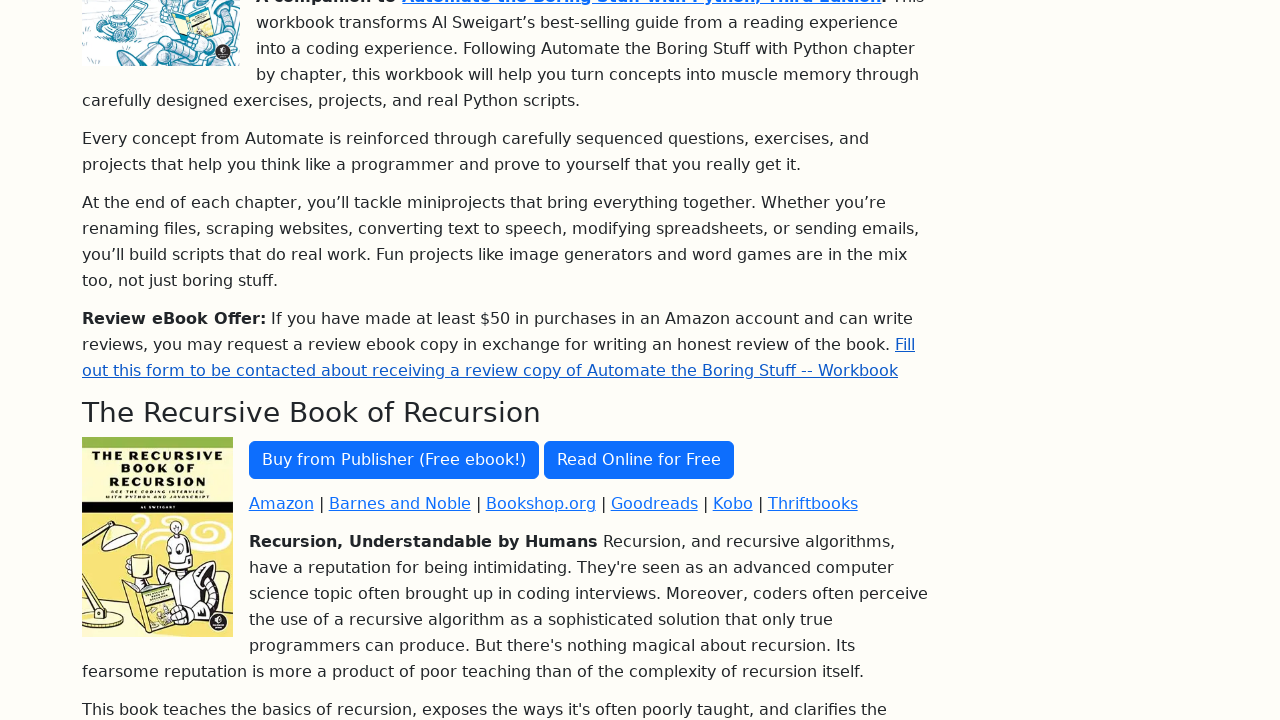

Pressed PageUp key (iteration 3/5) to scroll up
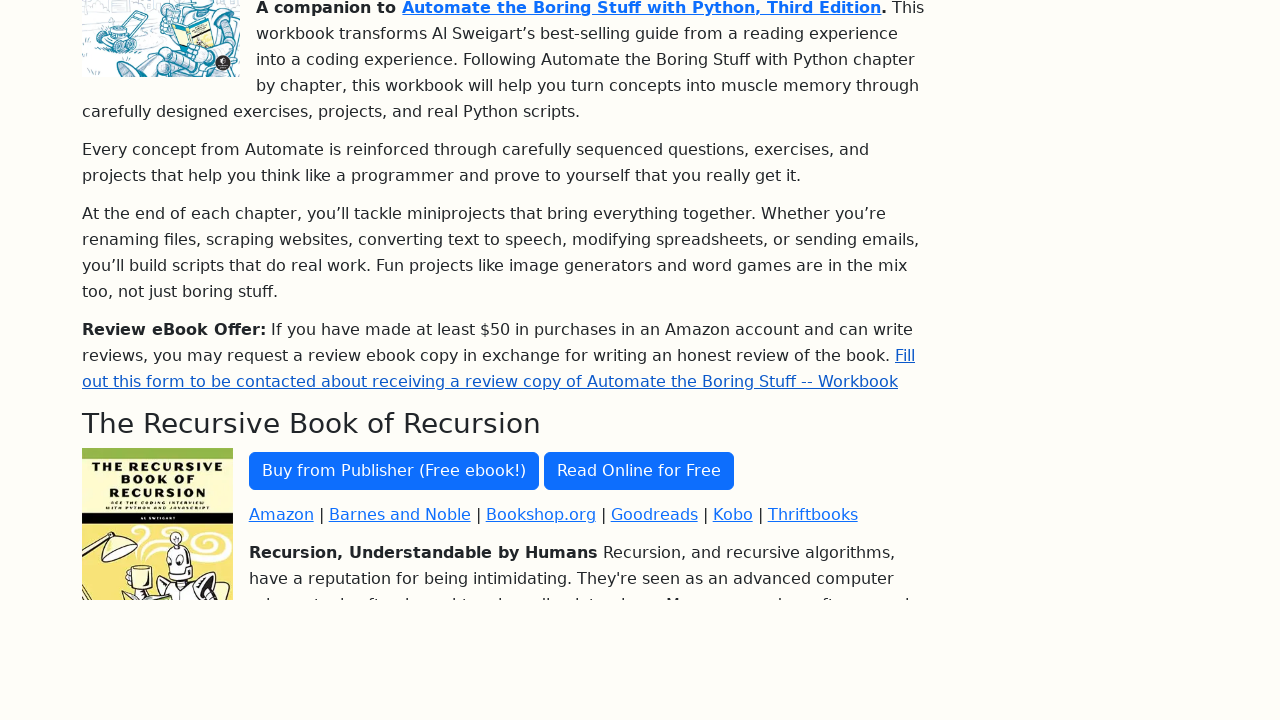

Waited 500ms for scroll animation
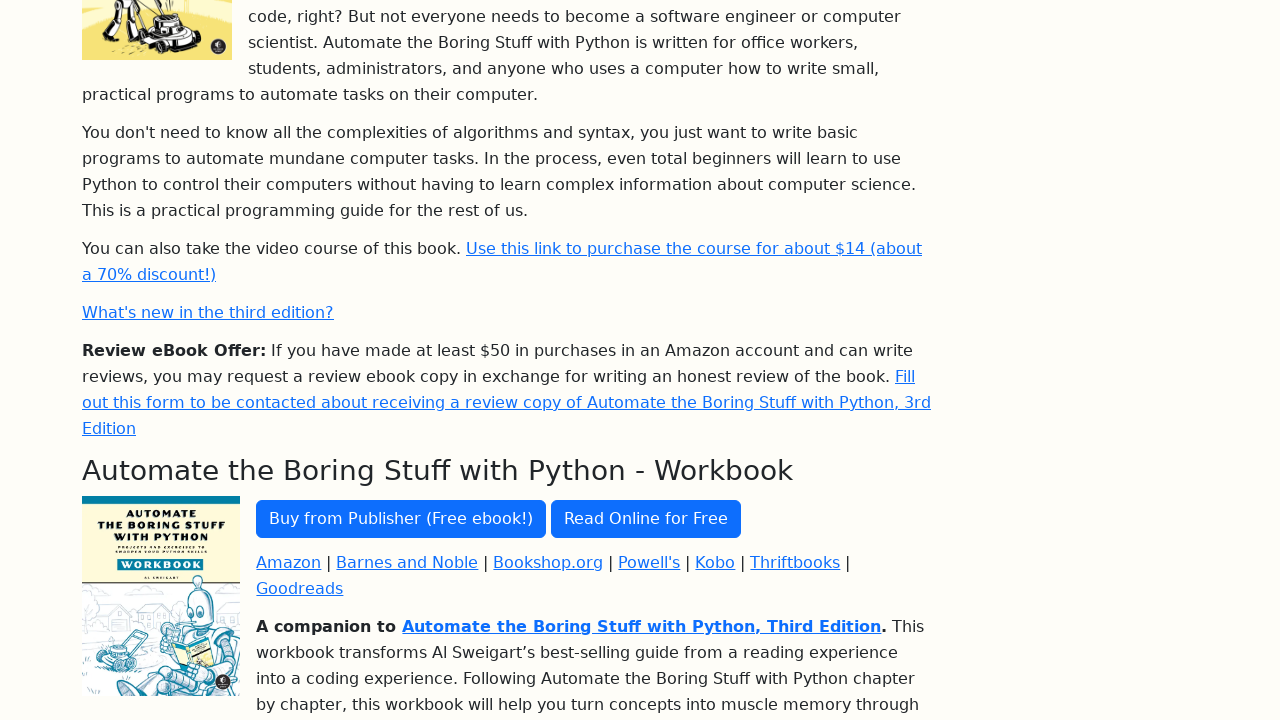

Pressed PageDown key (iteration 4/5) to scroll down
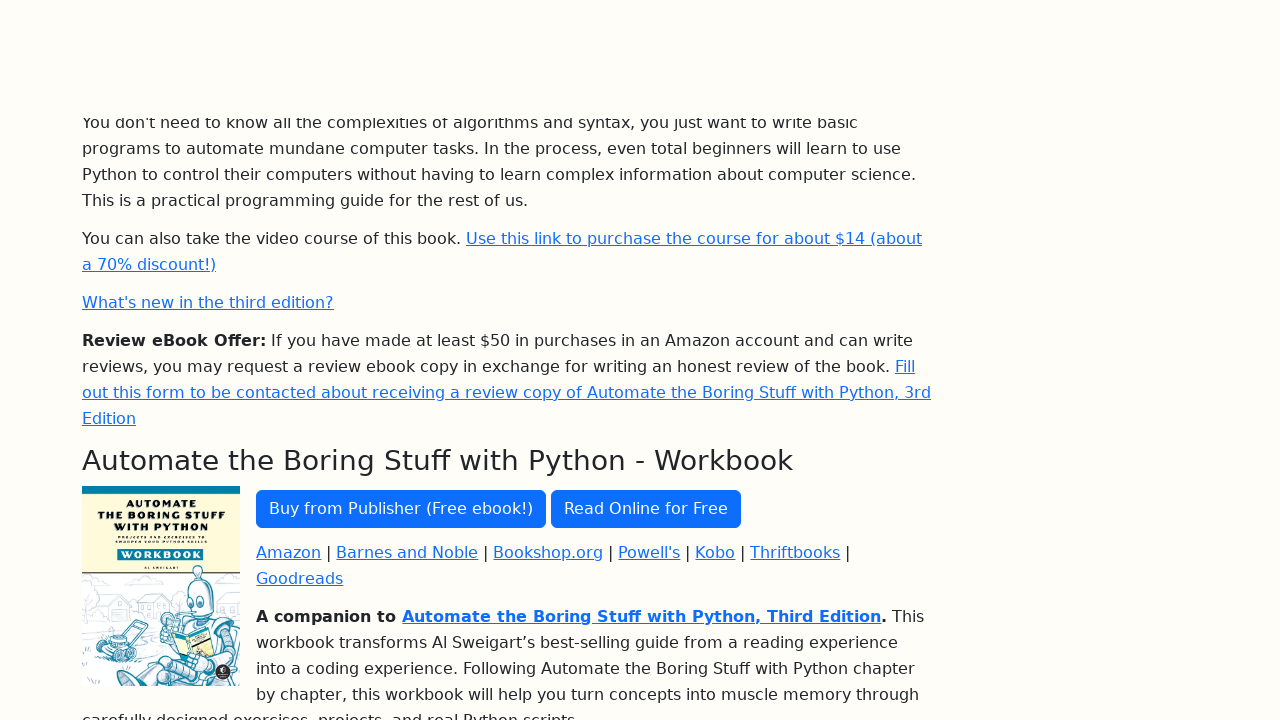

Waited 500ms for scroll animation
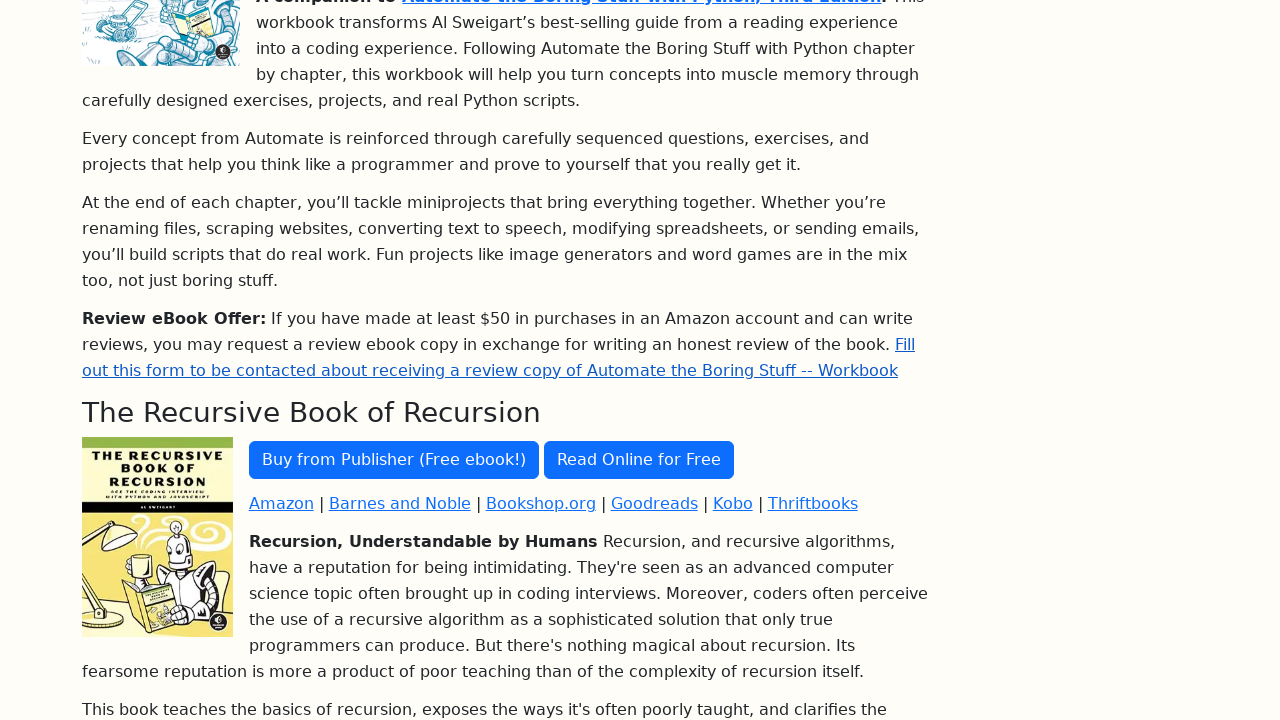

Pressed PageUp key (iteration 4/5) to scroll up
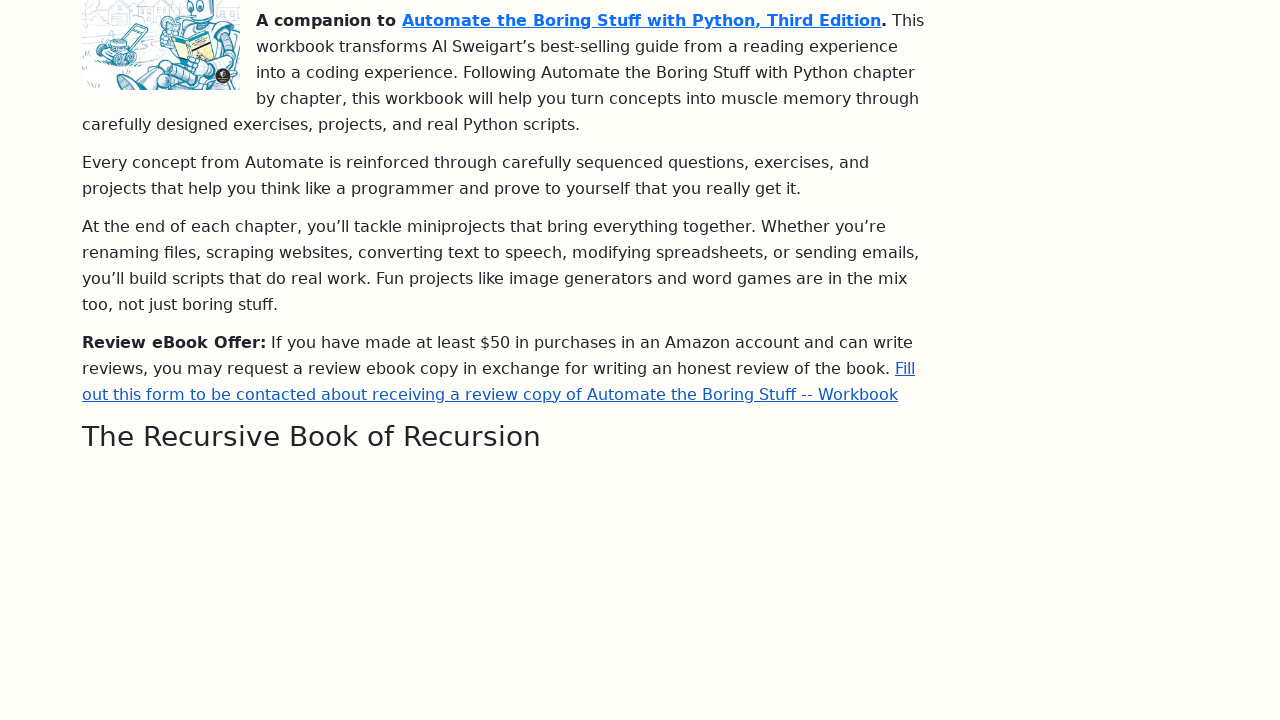

Waited 500ms for scroll animation
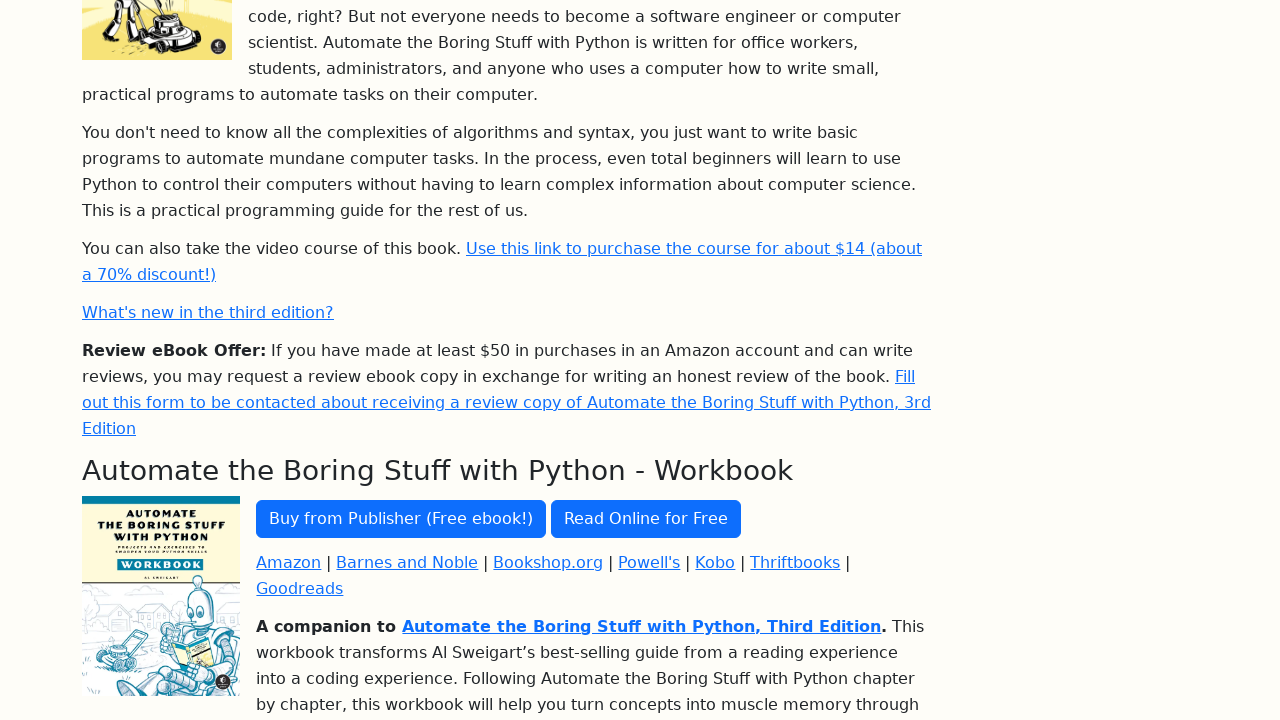

Pressed PageDown key (iteration 5/5) to scroll down
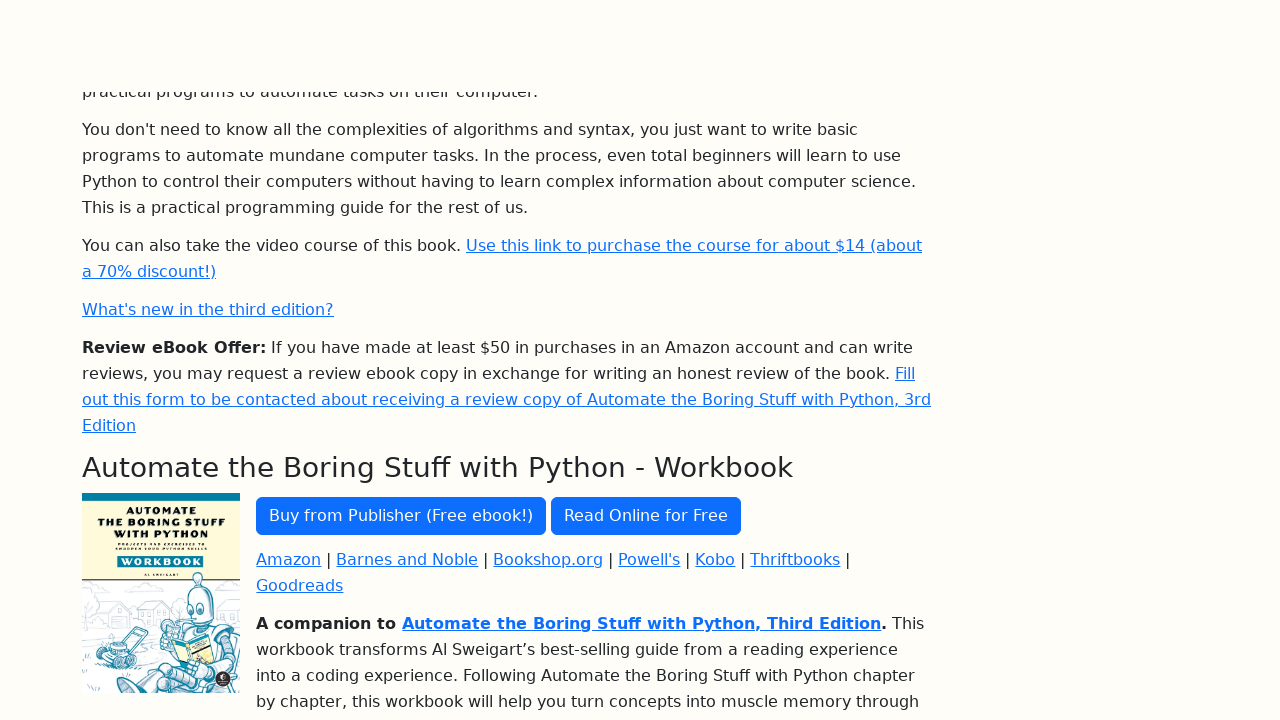

Waited 500ms for scroll animation
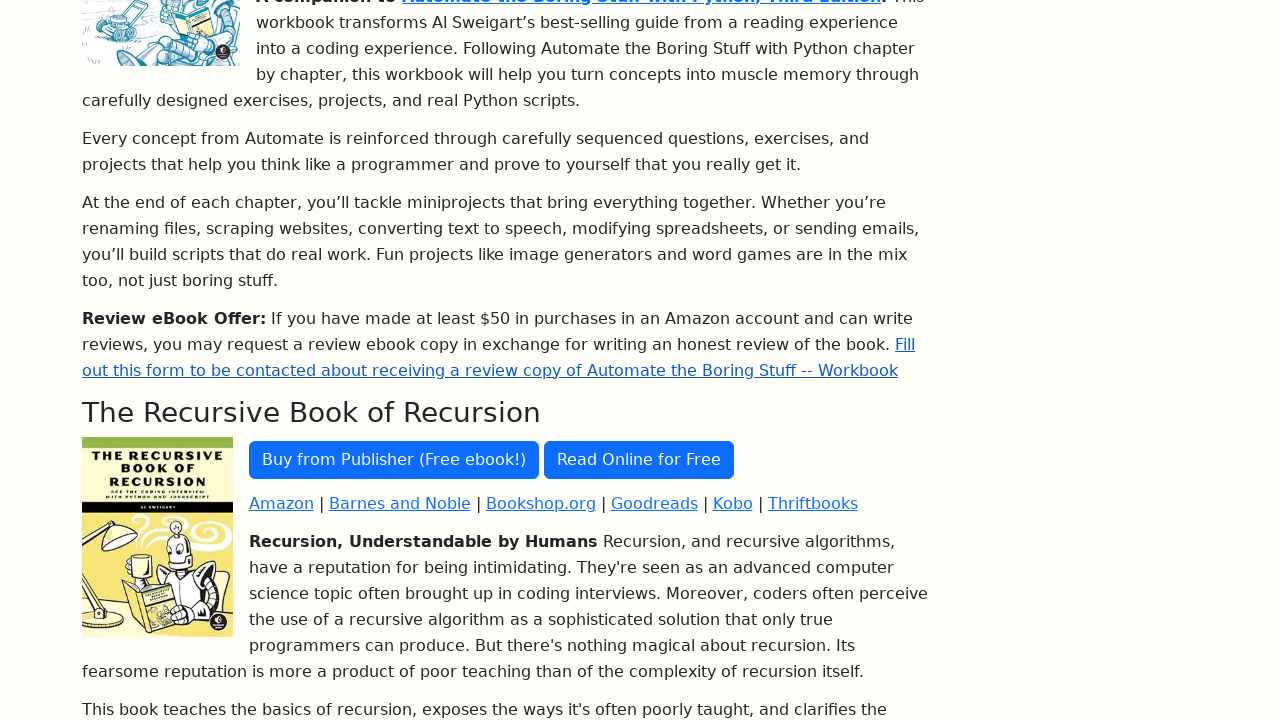

Pressed PageUp key (iteration 5/5) to scroll up
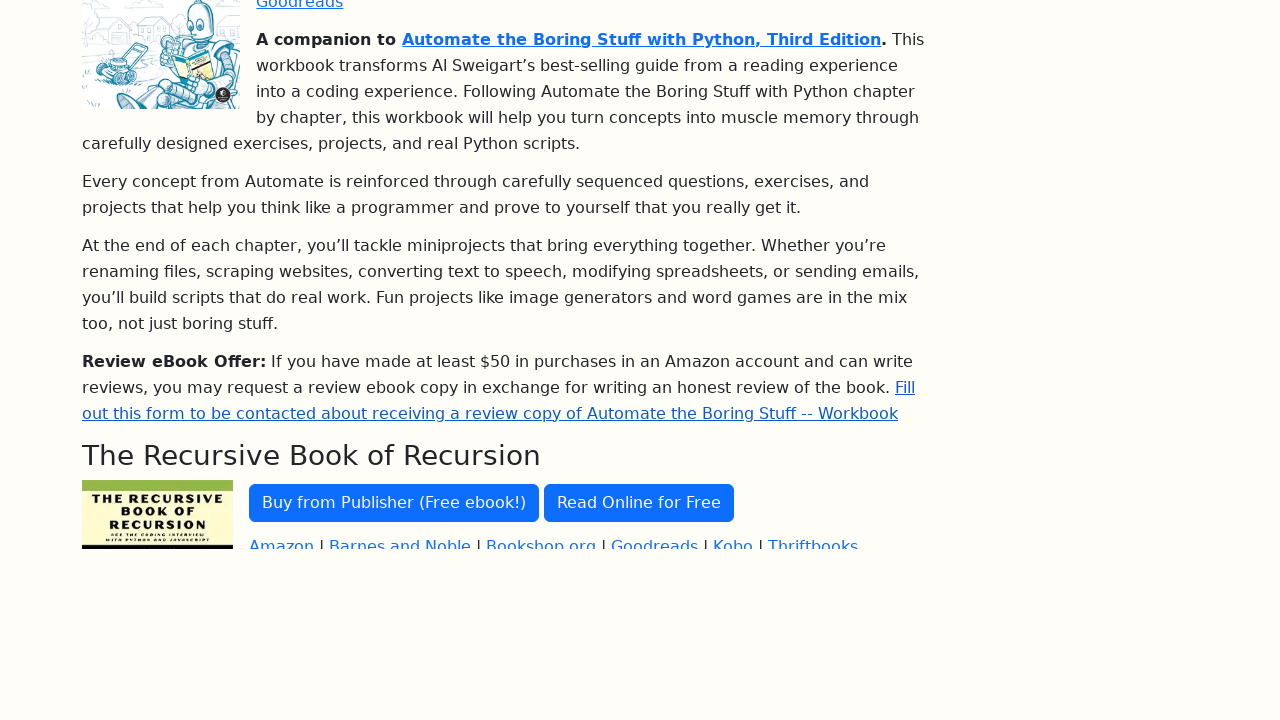

Waited 500ms for scroll animation
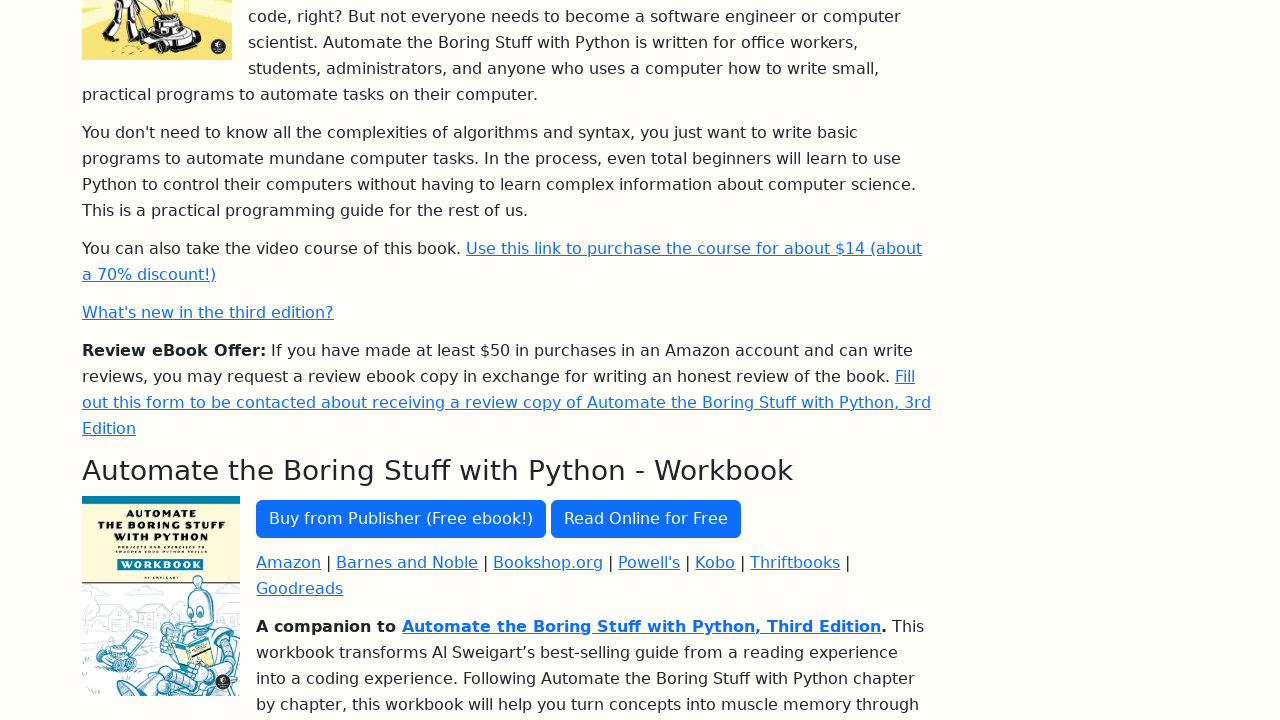

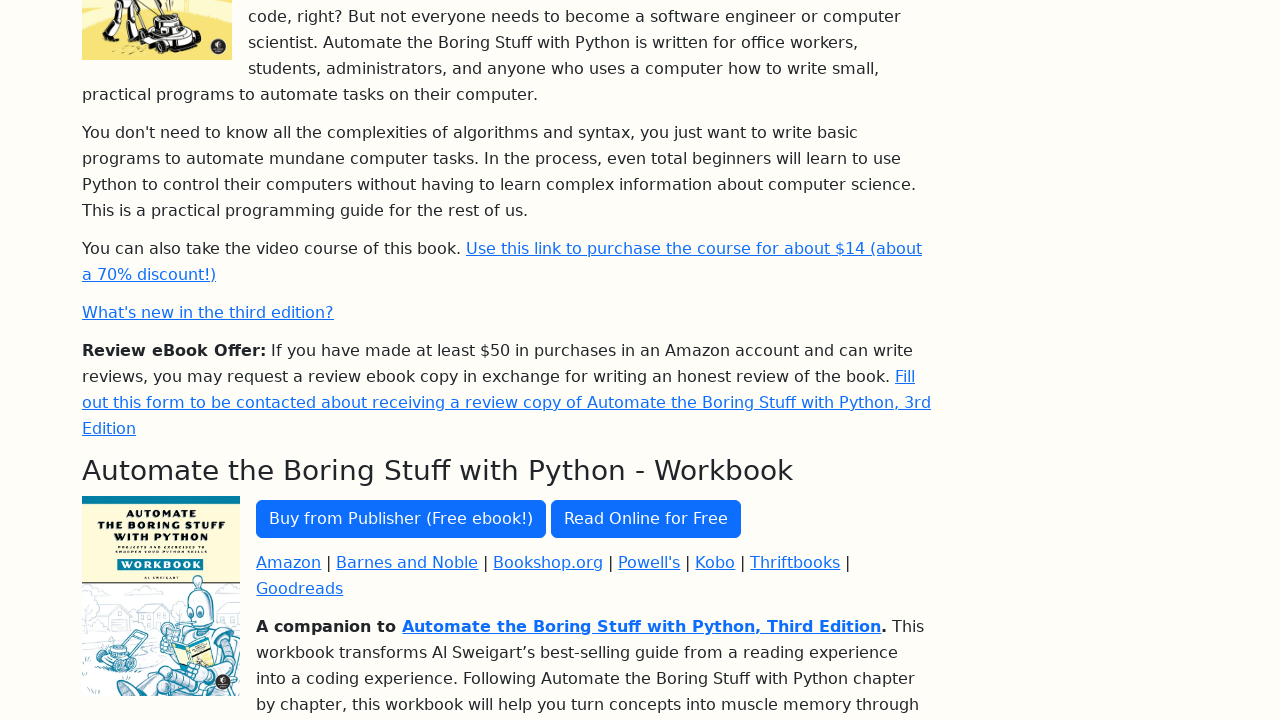